Demonstrates injecting jQuery and jQuery Growl into a page via JavaScript execution, then displaying various notification messages (plain, error, notice, warning) on the page.

Starting URL: http://the-internet.herokuapp.com

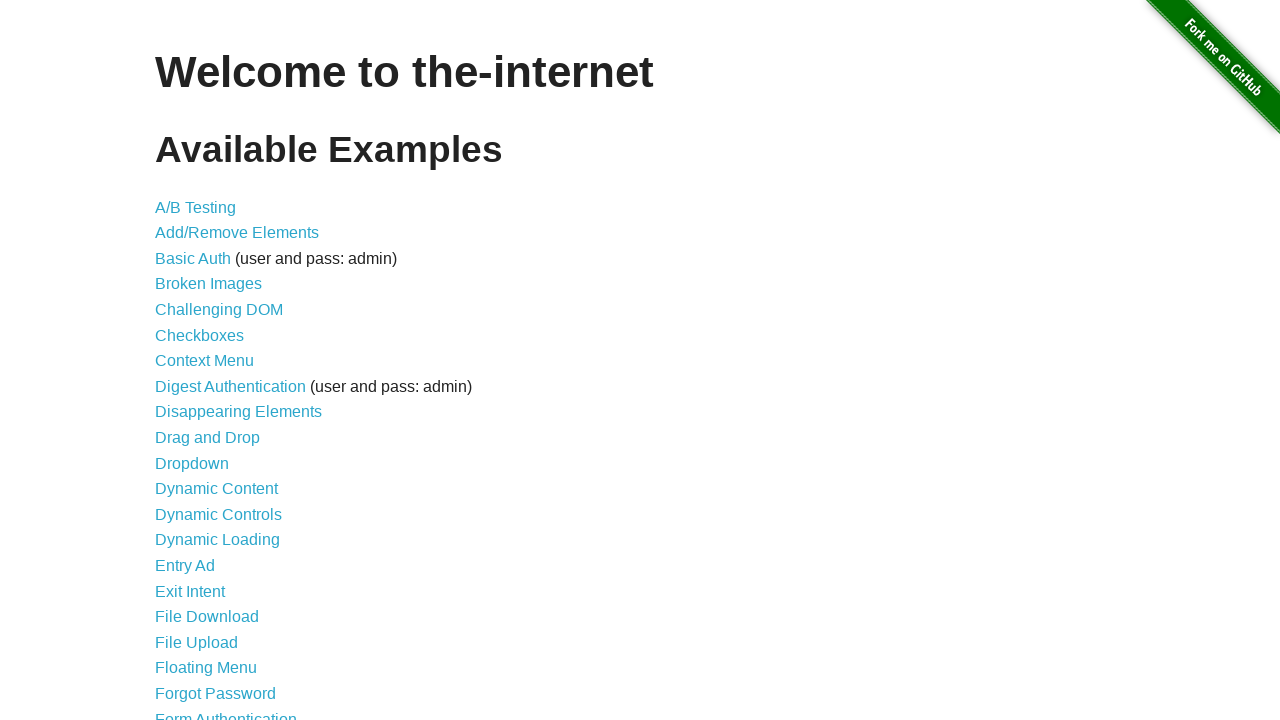

Injected jQuery library into page if not already present
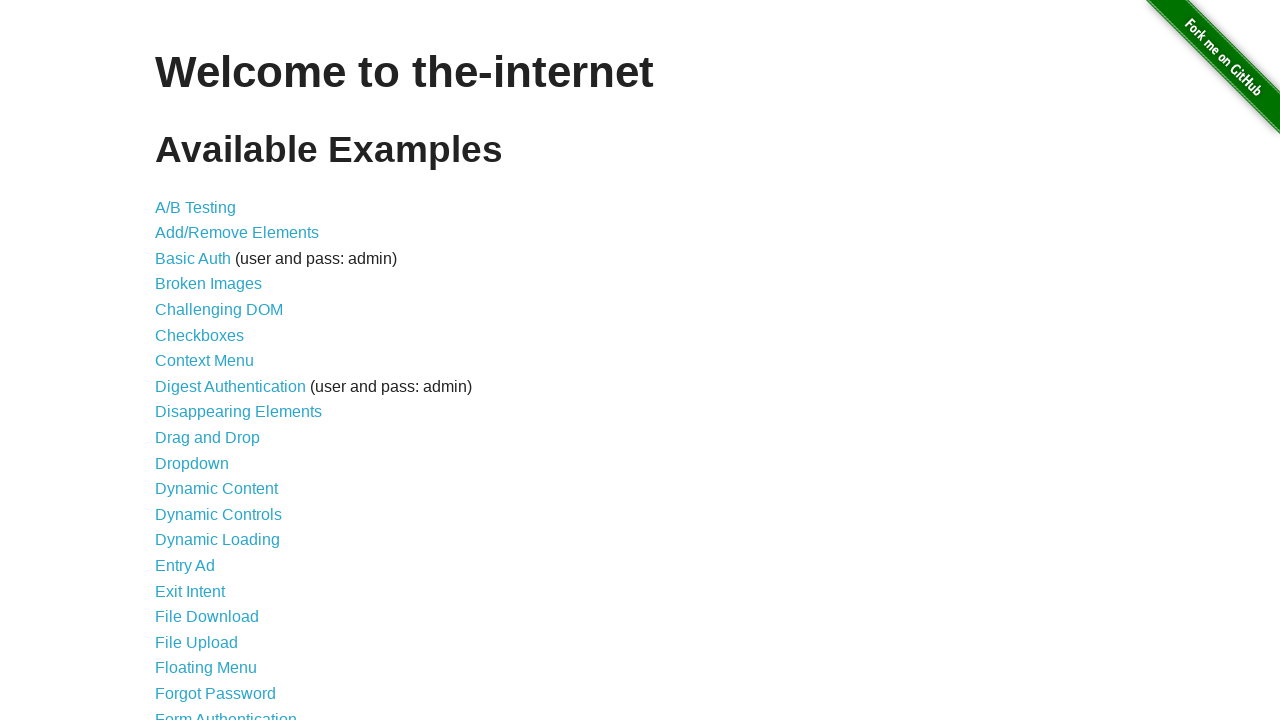

jQuery library loaded successfully
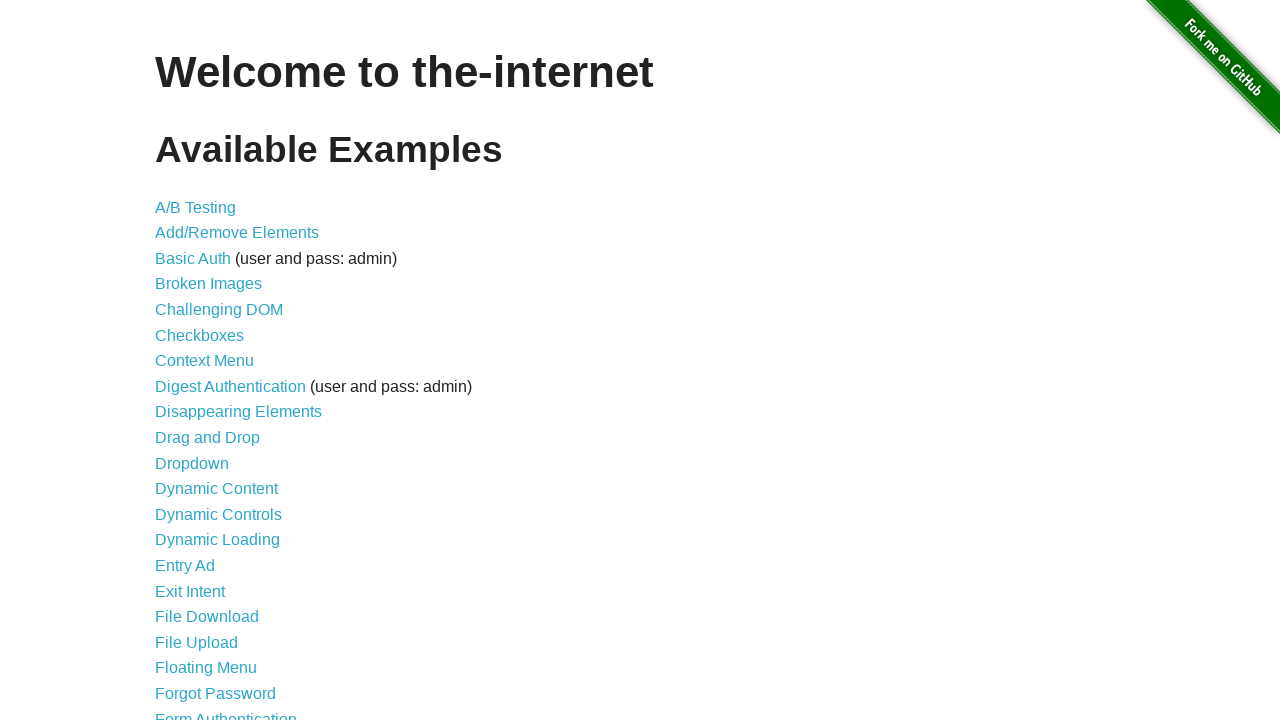

Injected jQuery Growl plugin script
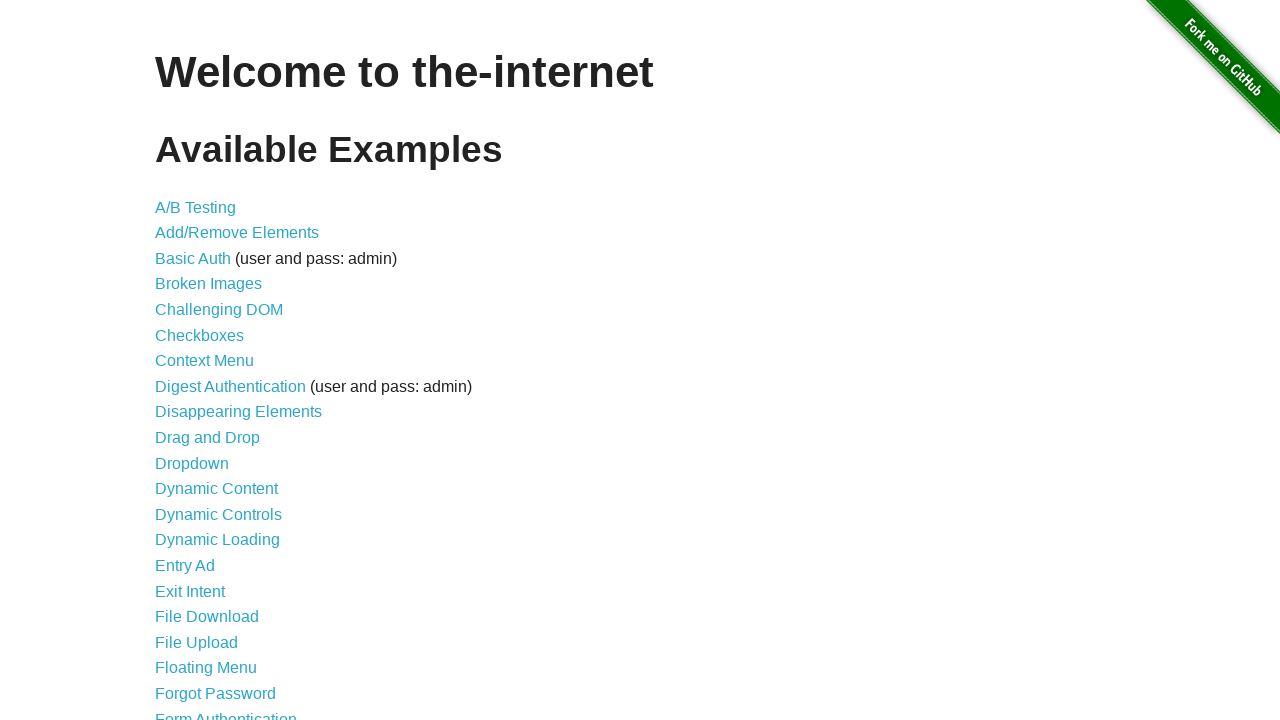

Added jQuery Growl CSS stylesheet
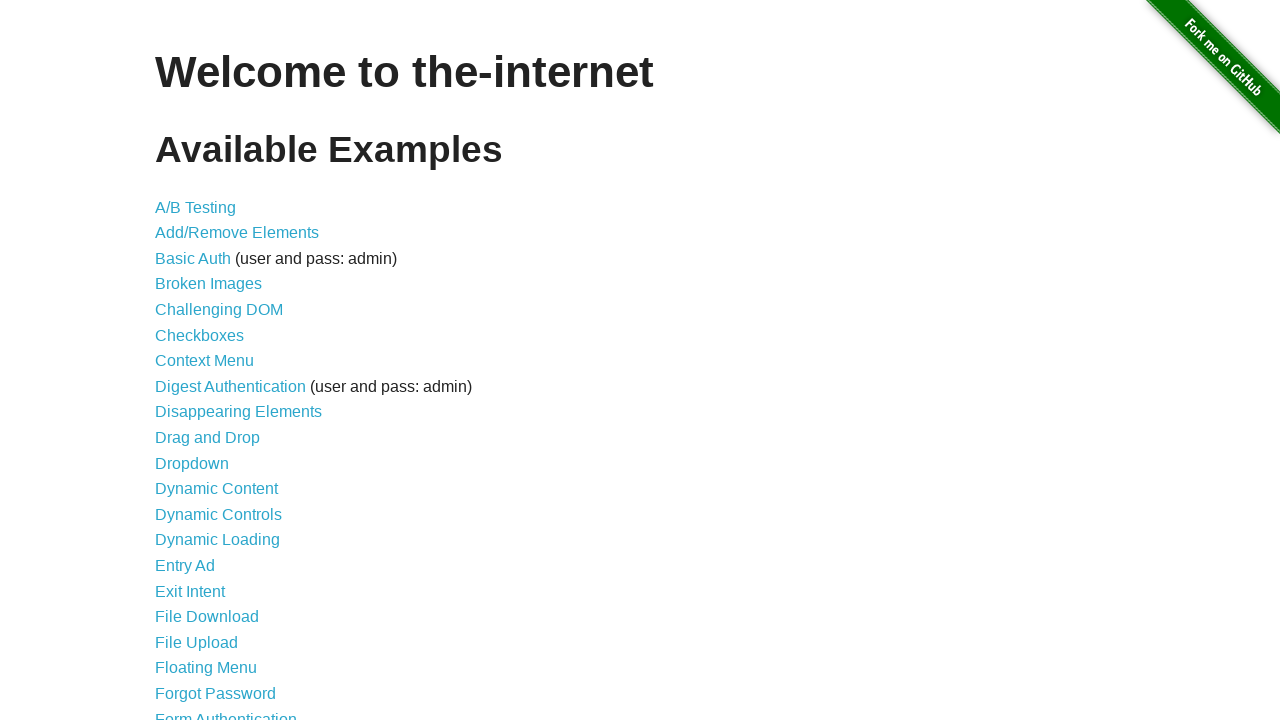

jQuery Growl plugin loaded and ready
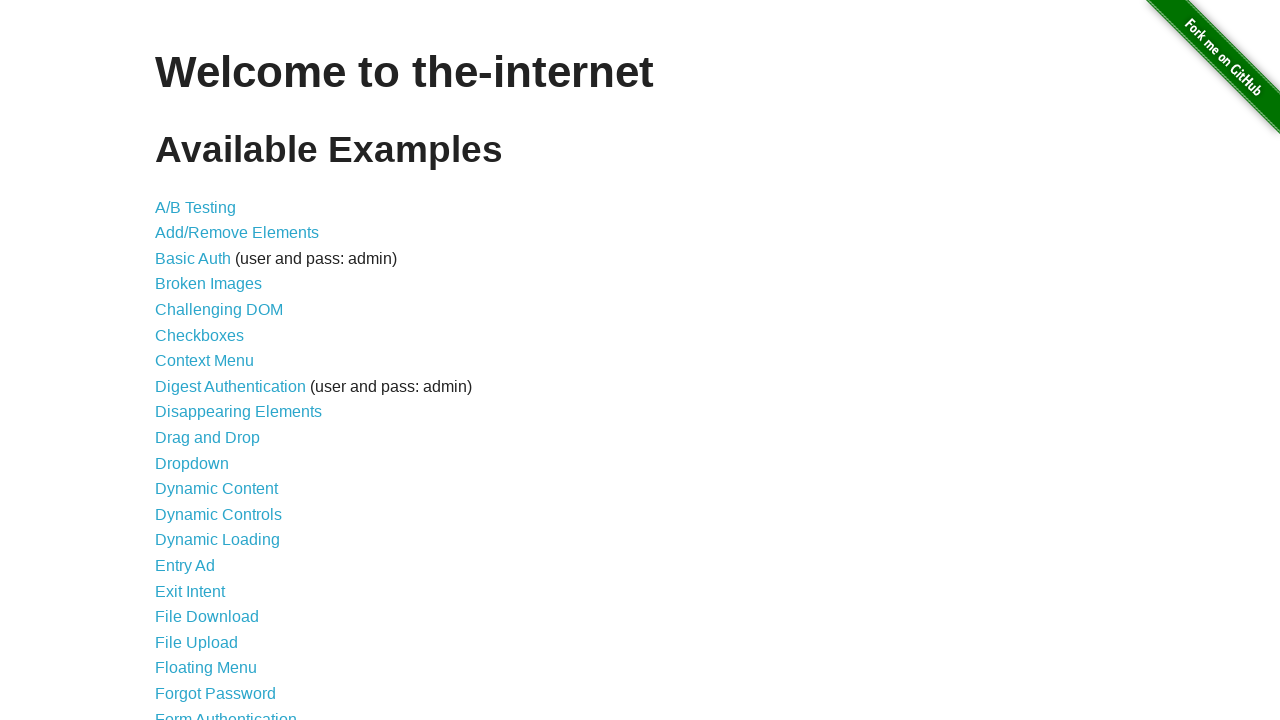

Displayed plain notification: GET /
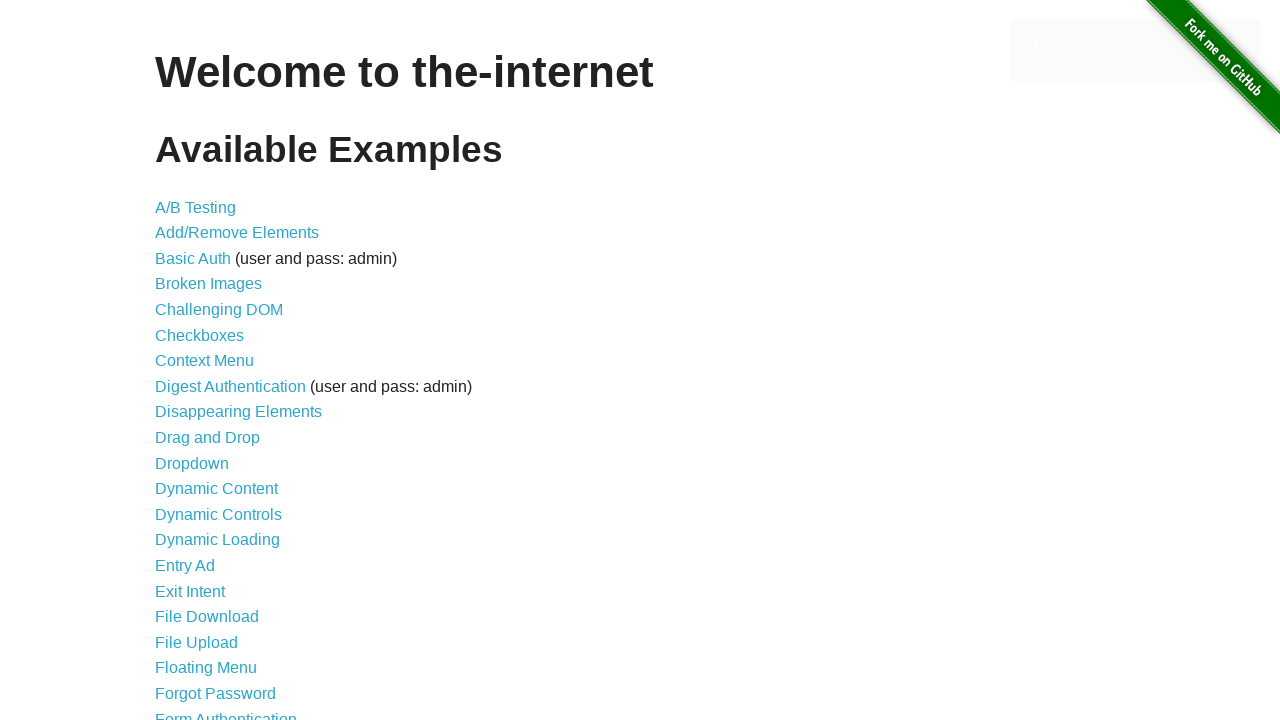

Displayed error notification
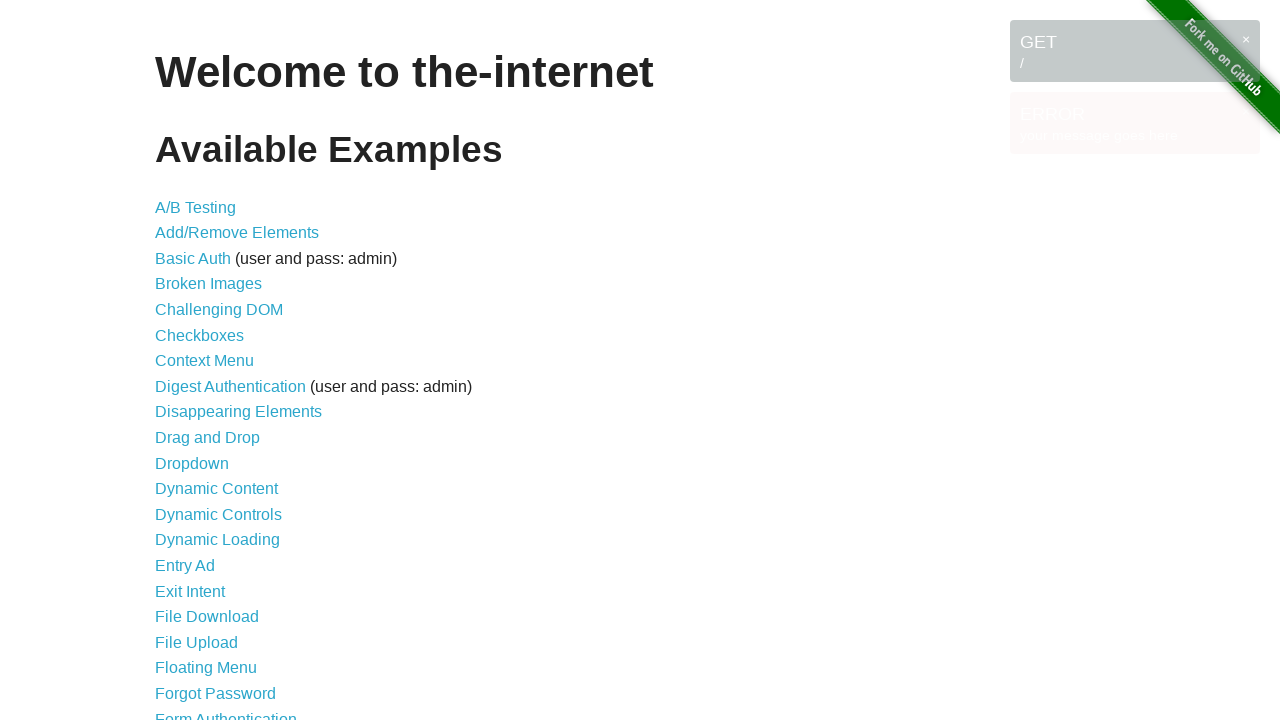

Displayed notice notification
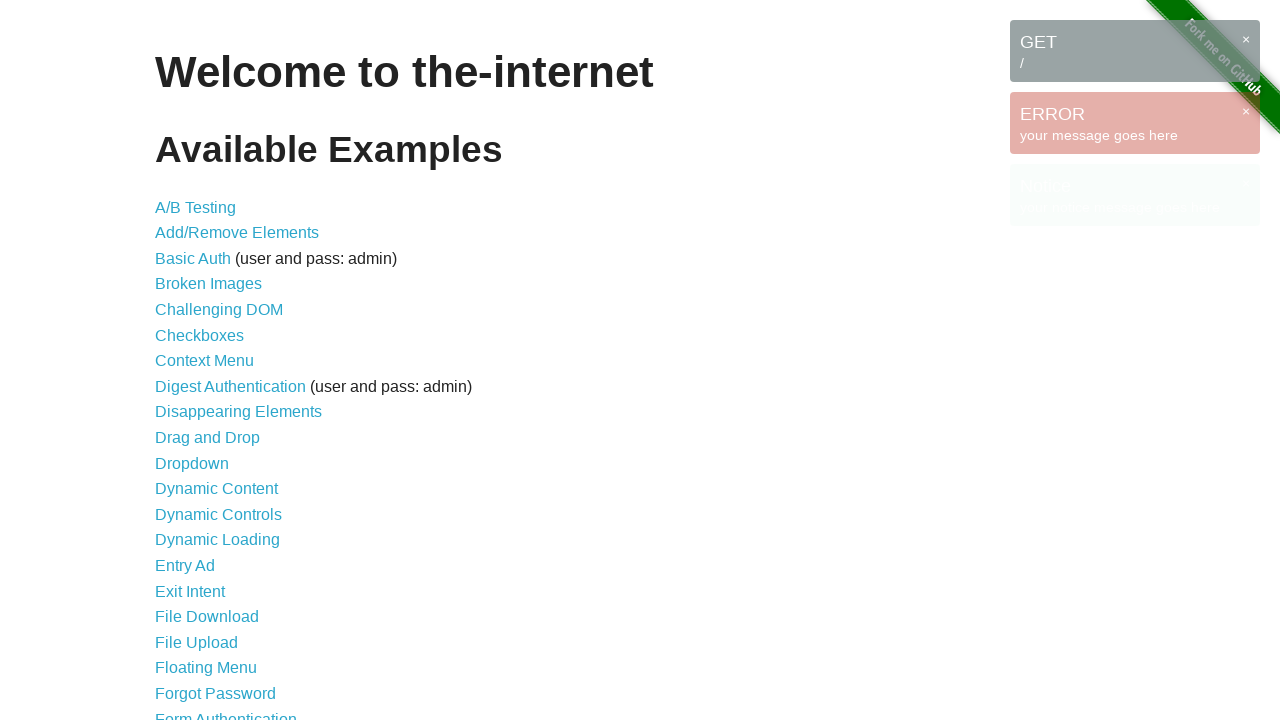

Displayed warning notification
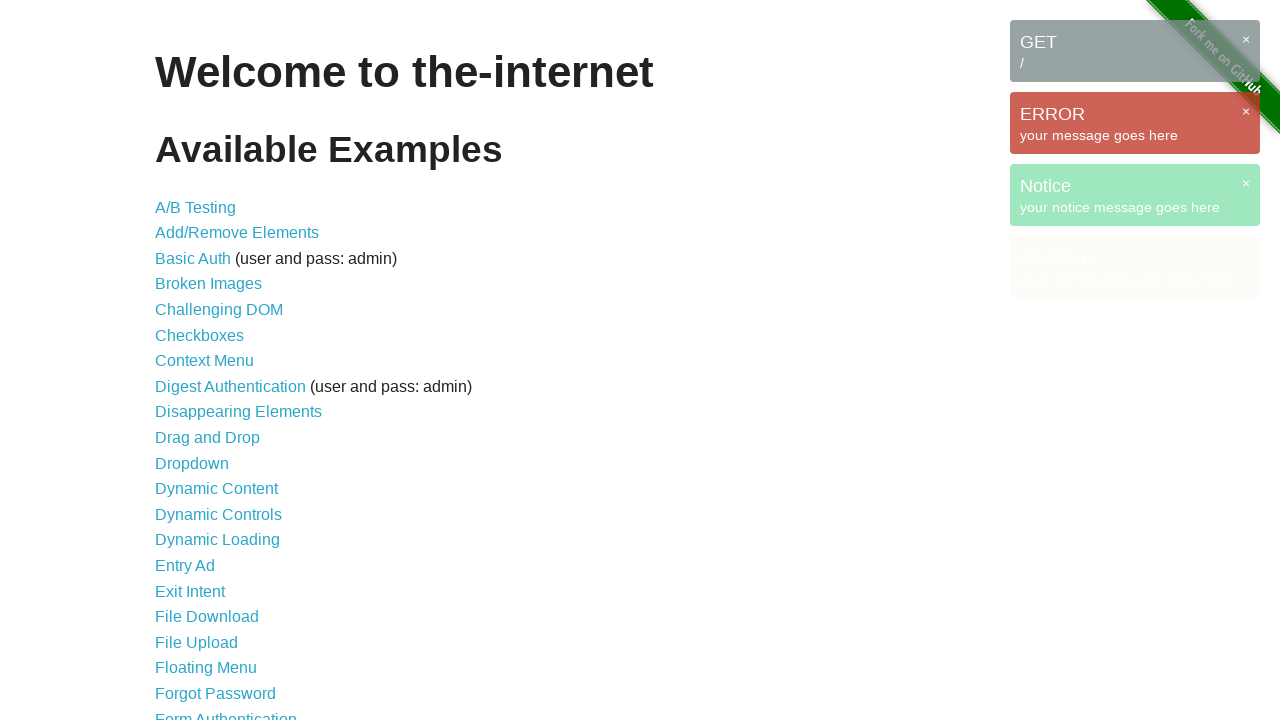

All growl notifications are visible on page
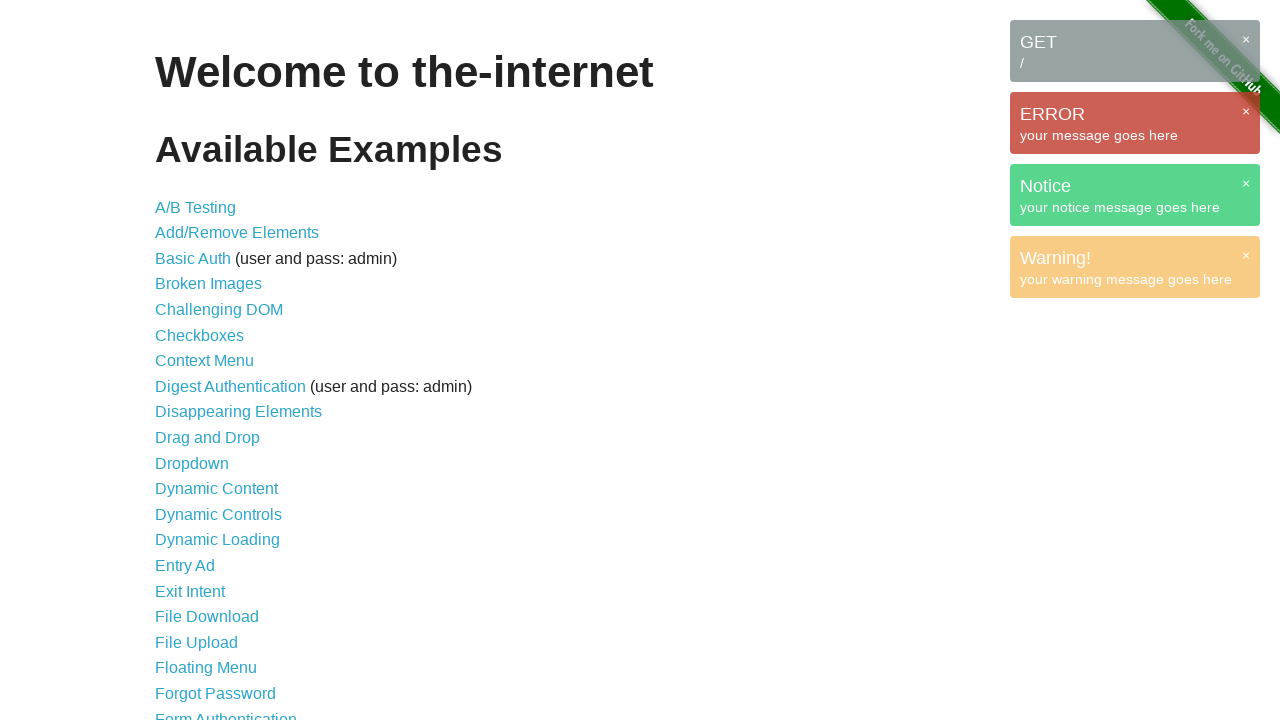

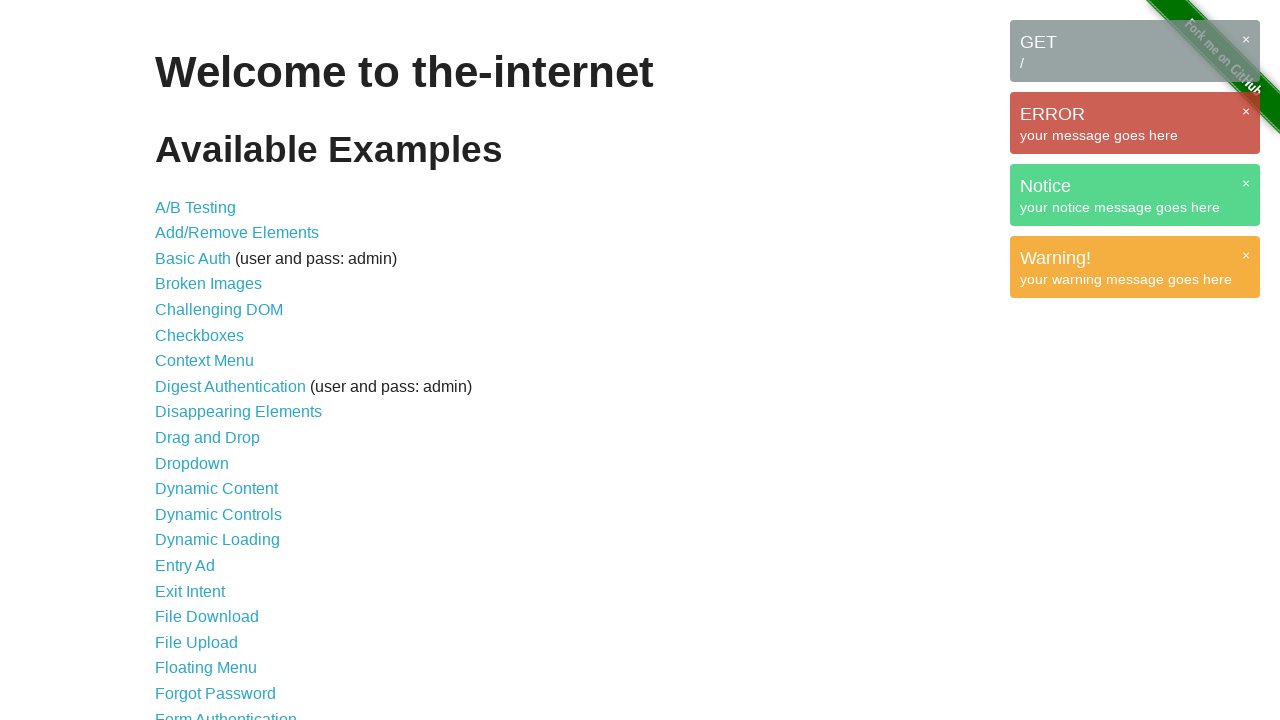